Navigates to a training page, finds and clicks a link identified by a calculated number, then fills out a registration form with name, city, and country information.

Starting URL: http://suninjuly.github.io/find_link_text

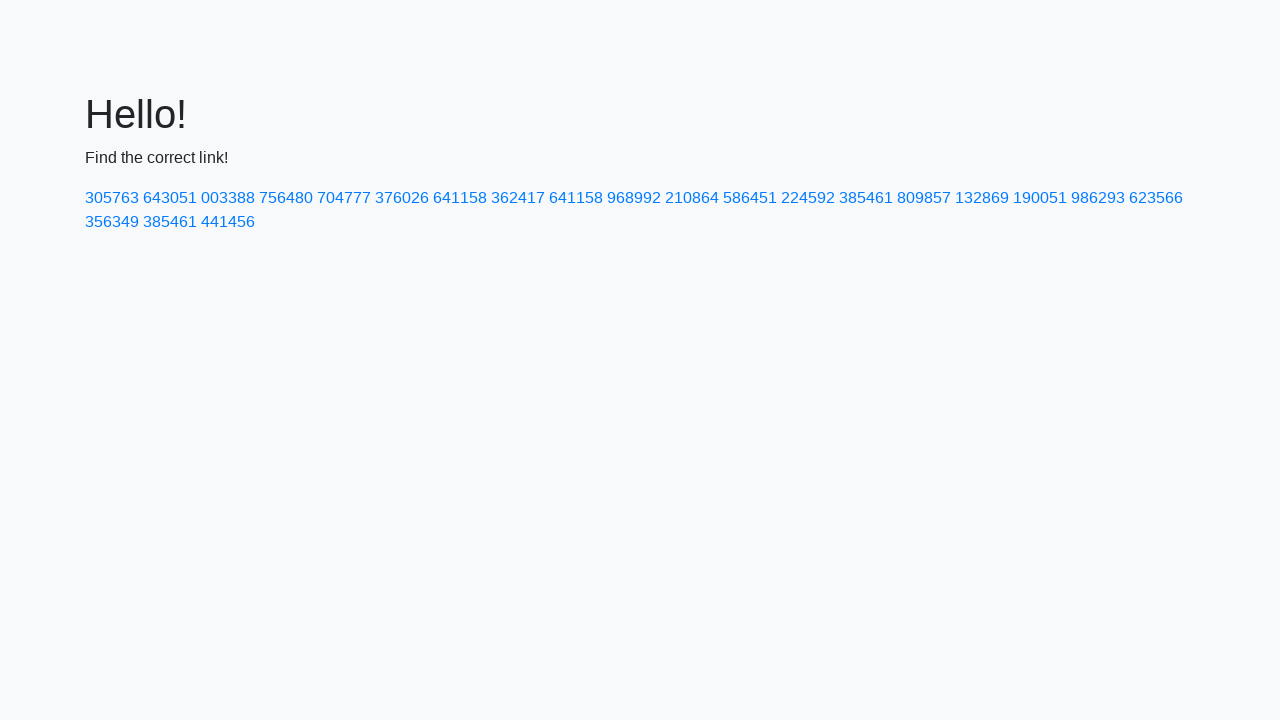

Clicked link with calculated text '224592' at (808, 198) on a:has-text('224592')
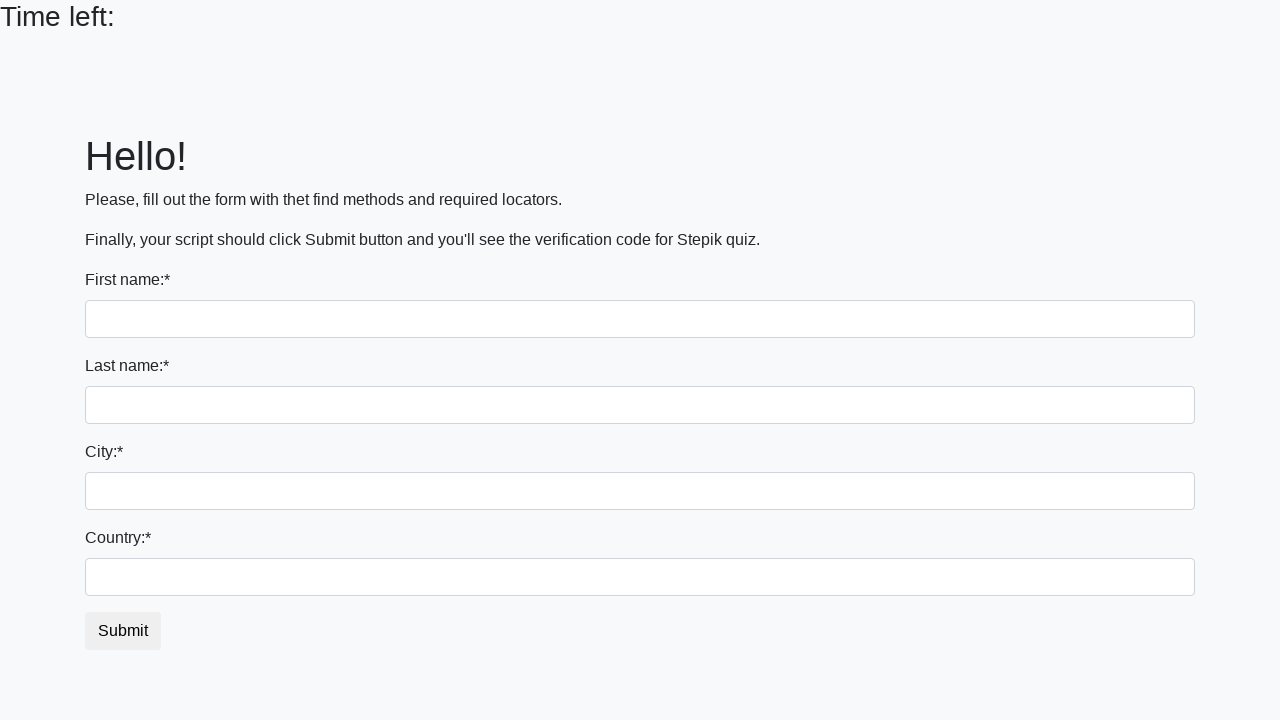

Form page loaded with input fields visible
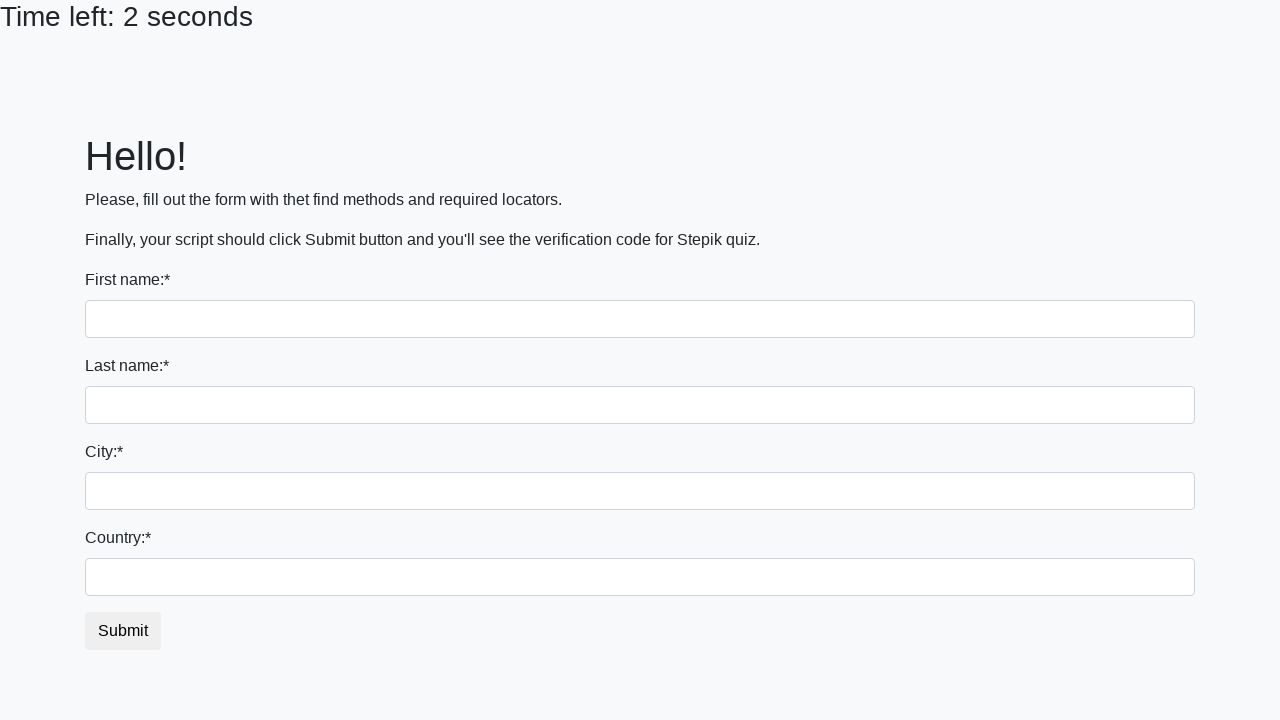

Filled first name field with 'Ivan' on input
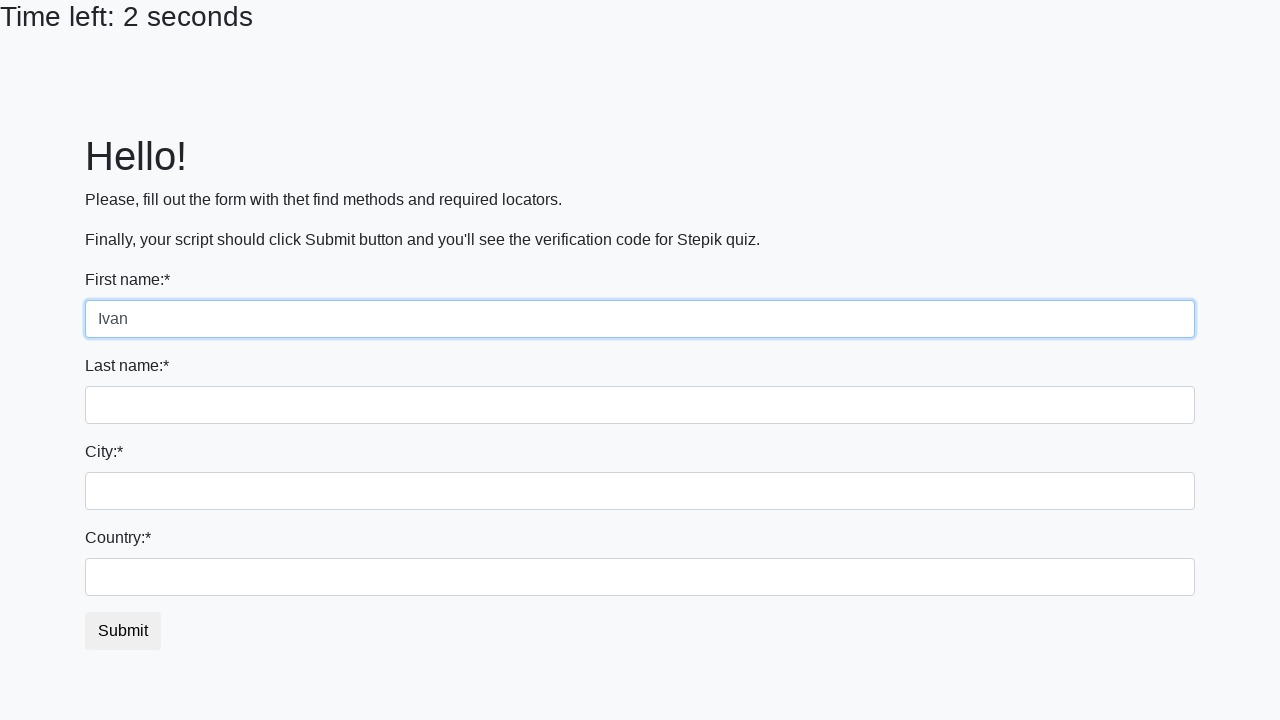

Filled last name field with 'Petrov' on input[name='last_name']
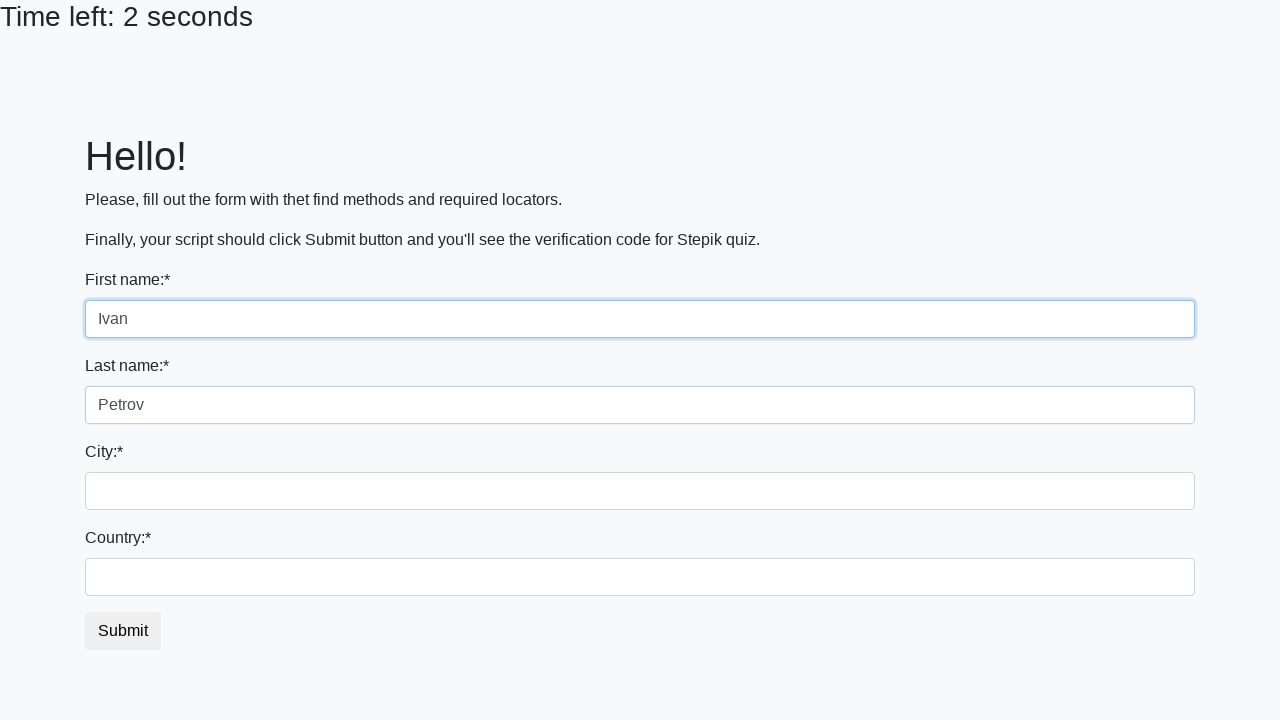

Filled city field with 'Smolensk' on .city
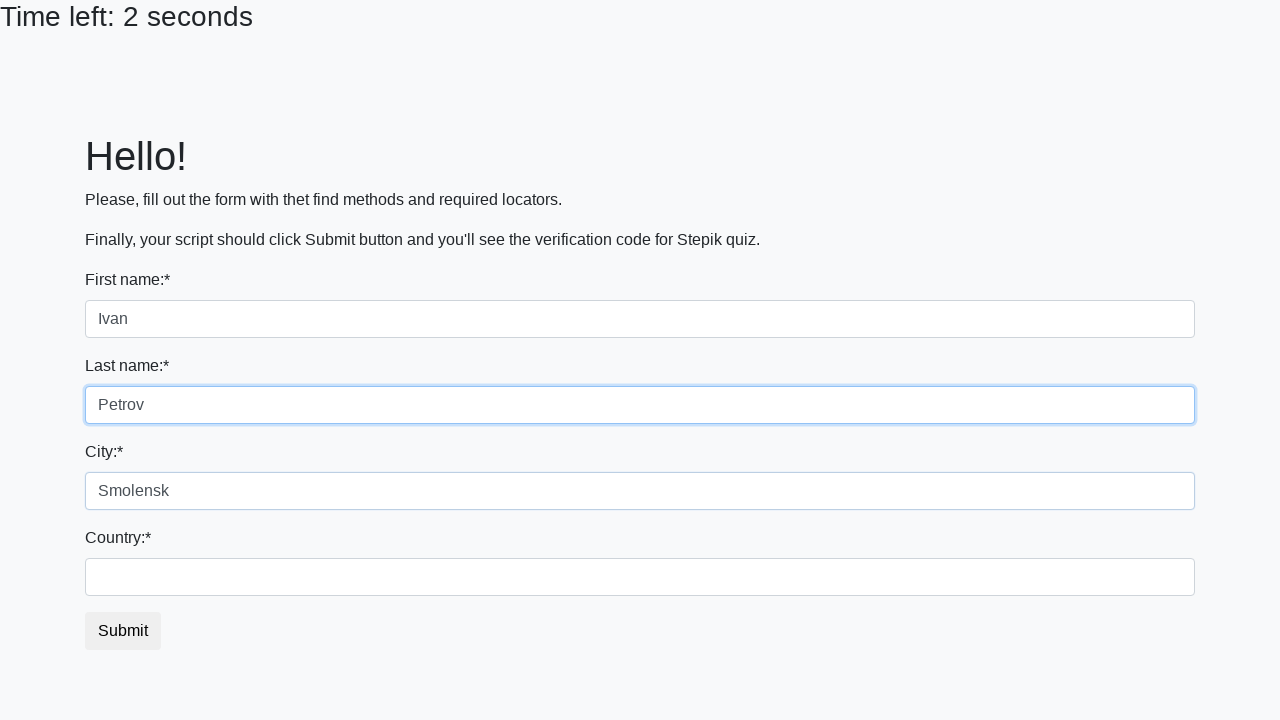

Filled country field with 'Russia' on #country
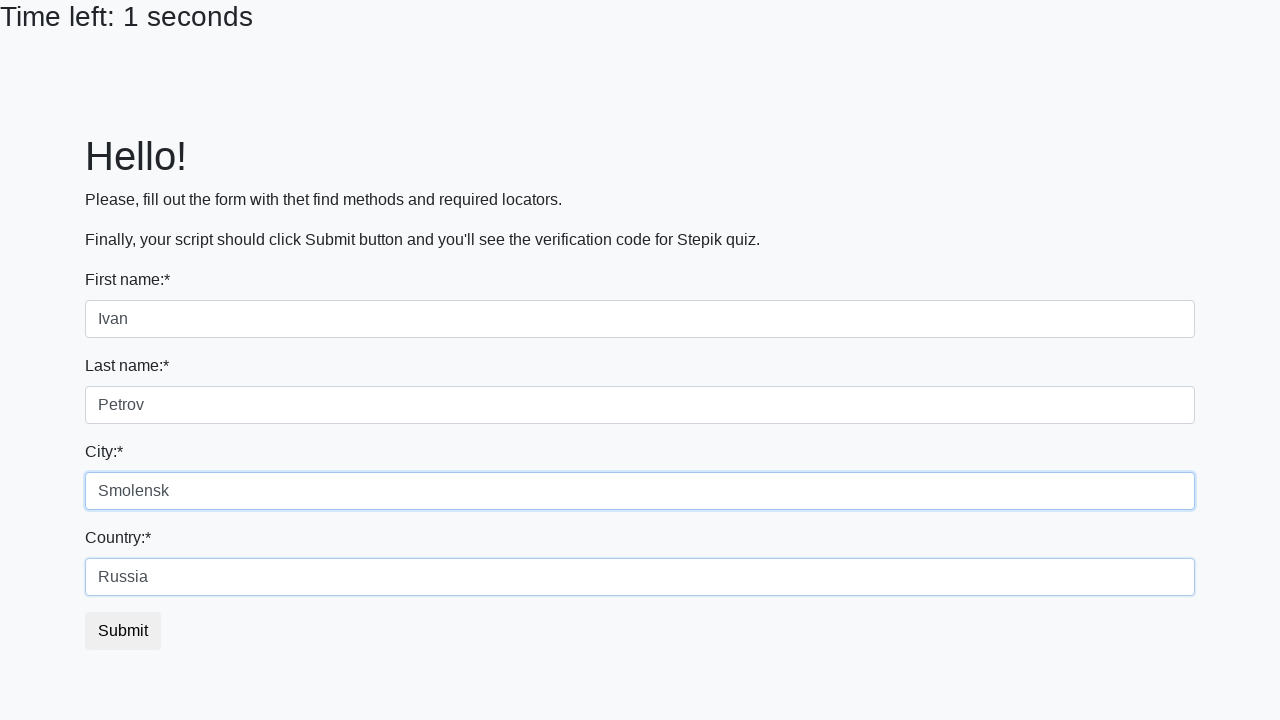

Clicked submit button to complete registration at (123, 631) on button.btn
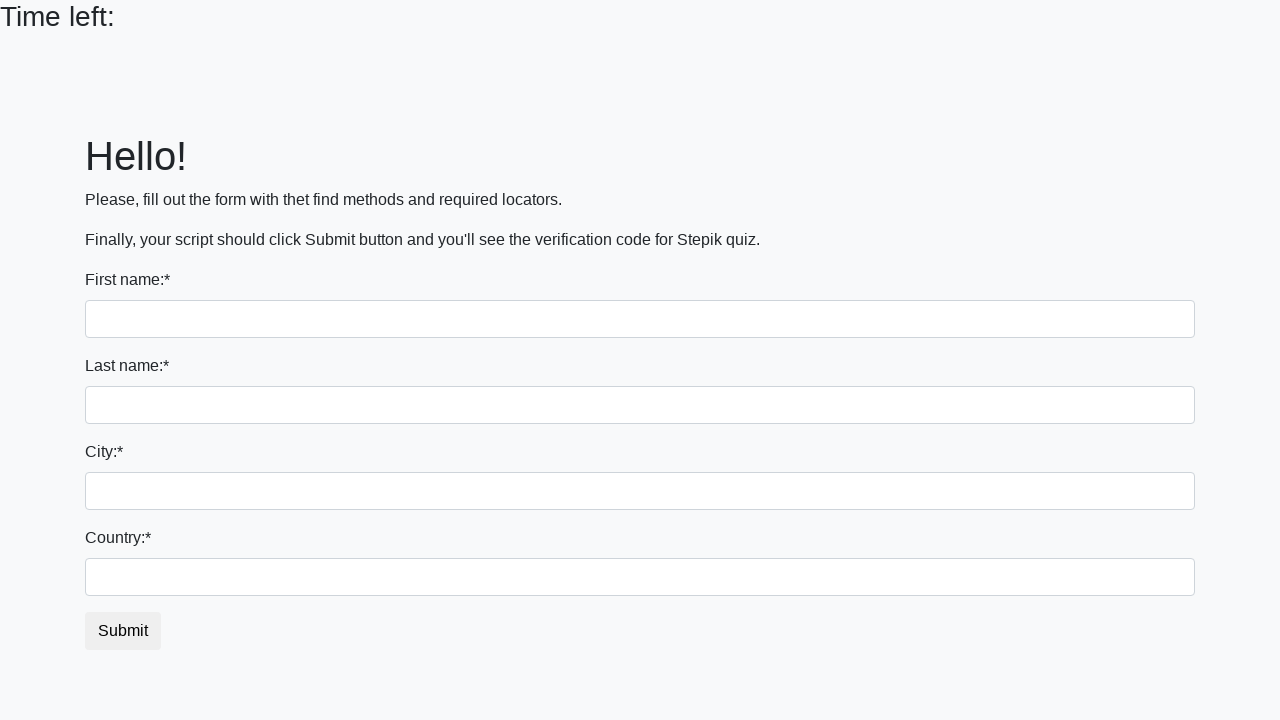

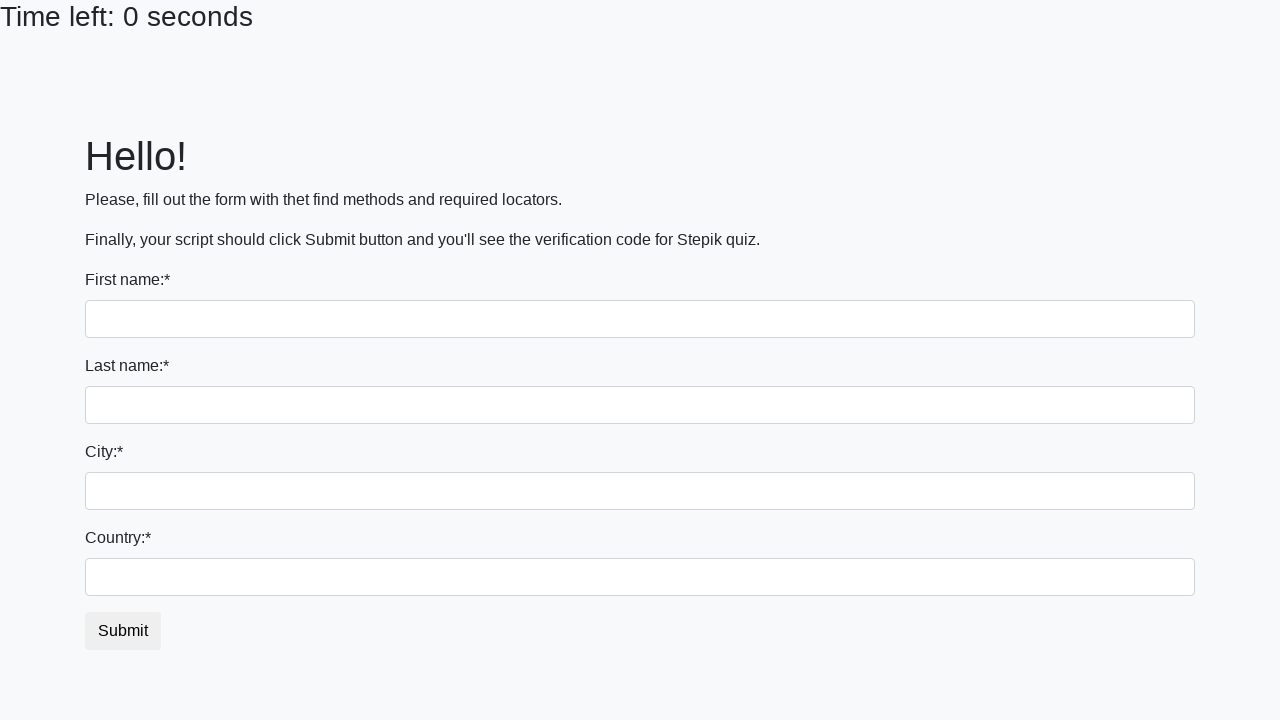